Tests the age form by entering a name and age, submitting, and verifying the result message

Starting URL: https://kristinek.github.io/site/examples/age

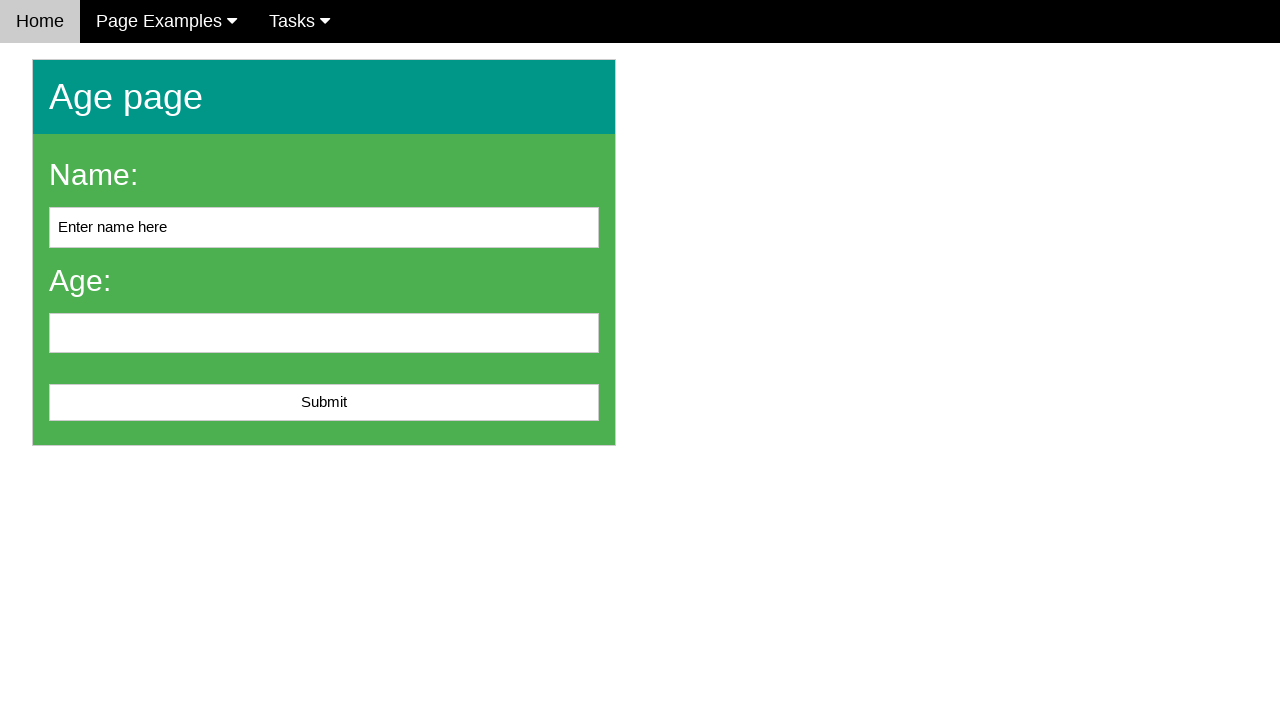

Navigated to age form page
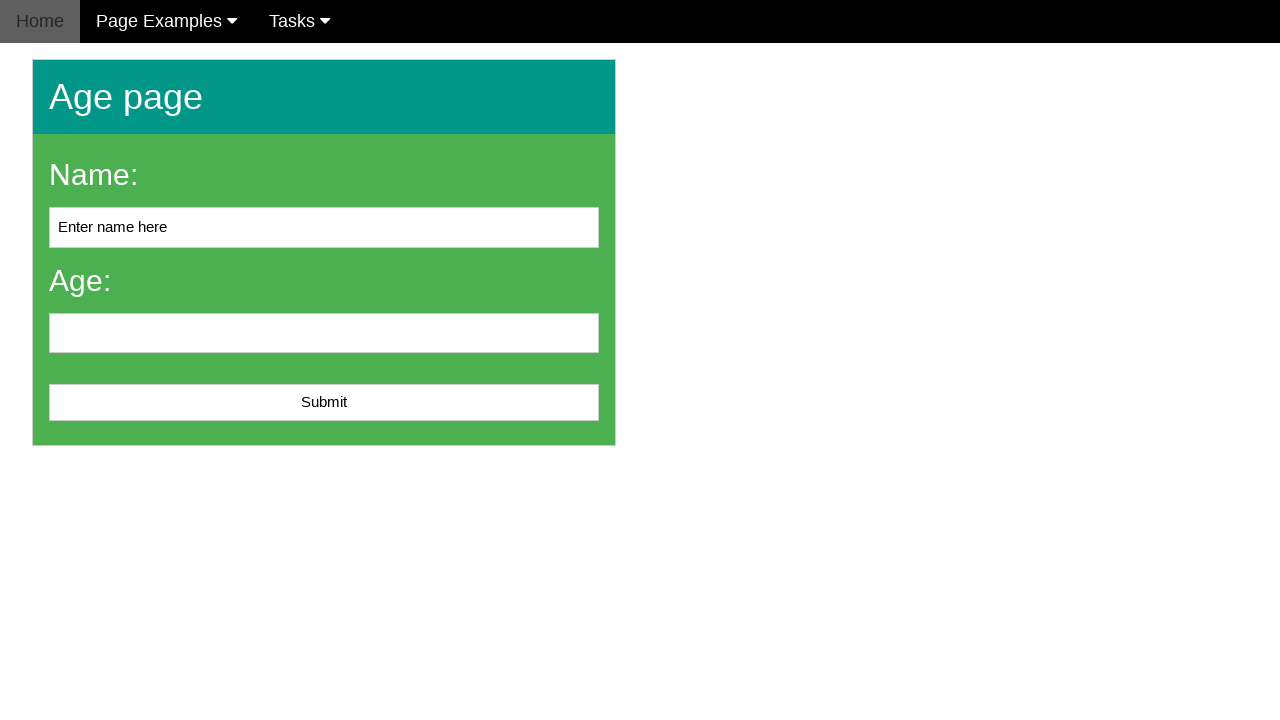

Cleared the name input field on #name
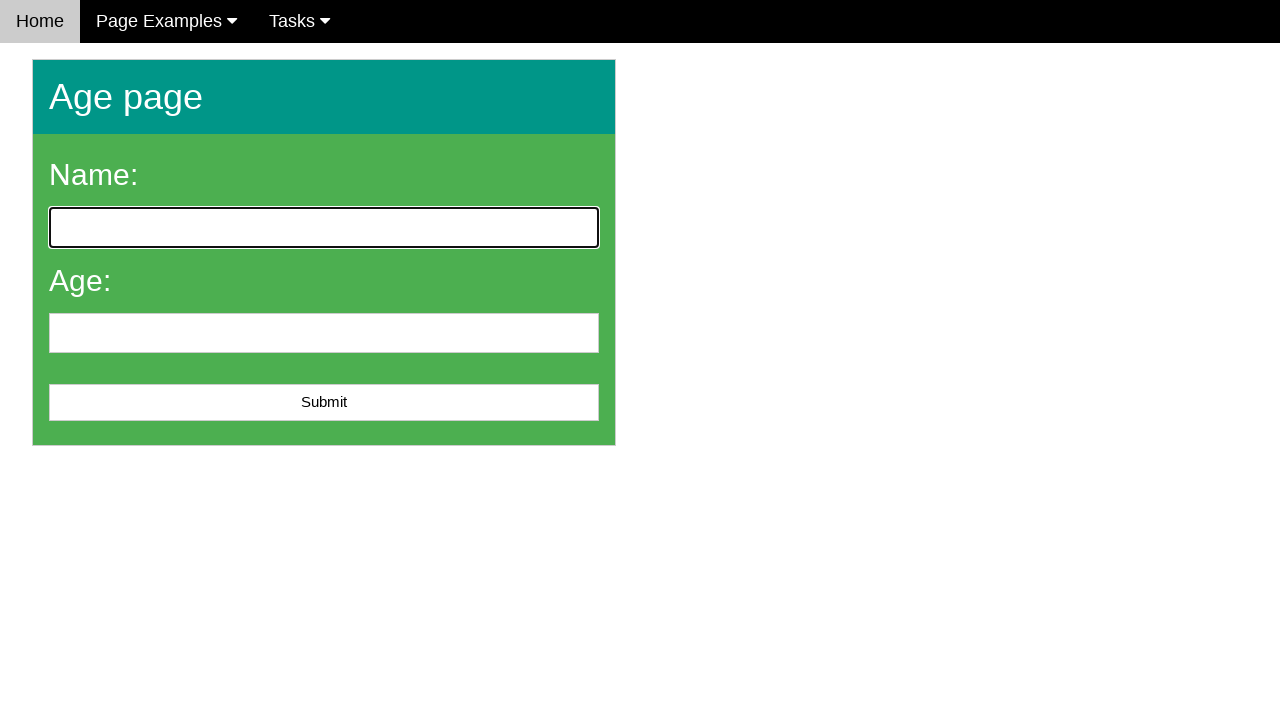

Entered 'John Doe' in the name field on #name
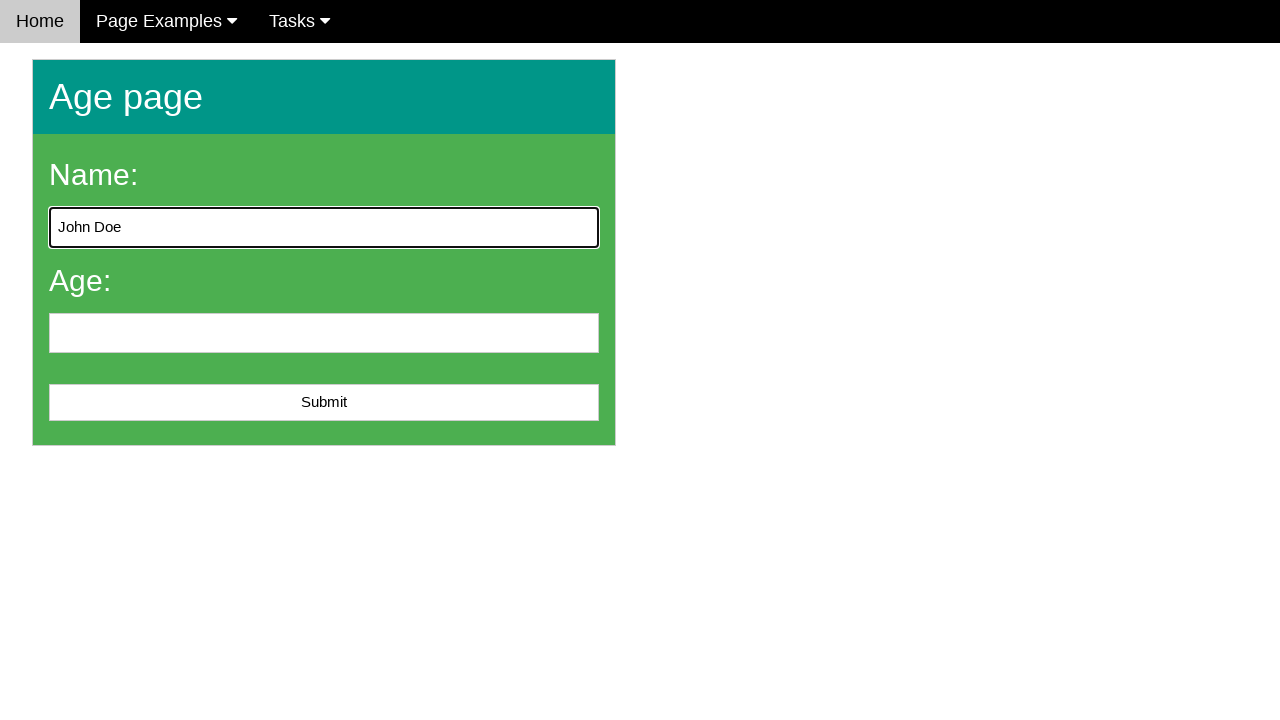

Entered '25' in the age field on #age
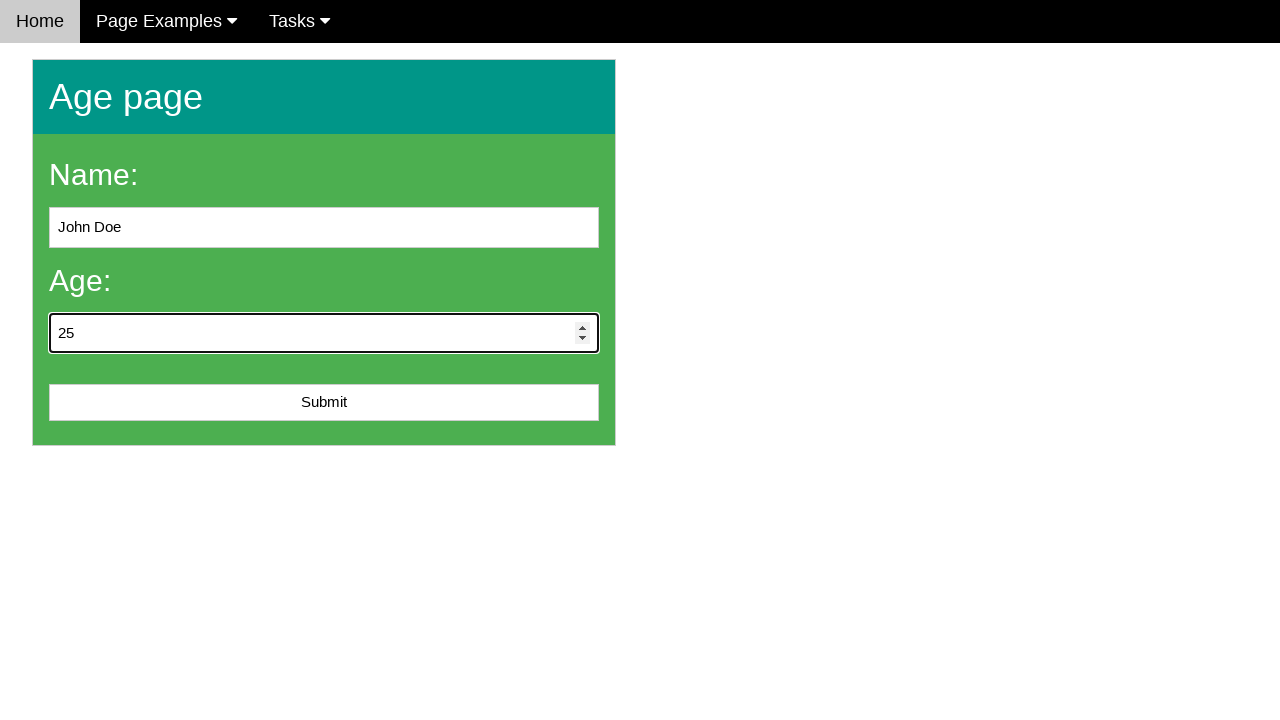

Clicked the submit button at (324, 403) on #submit
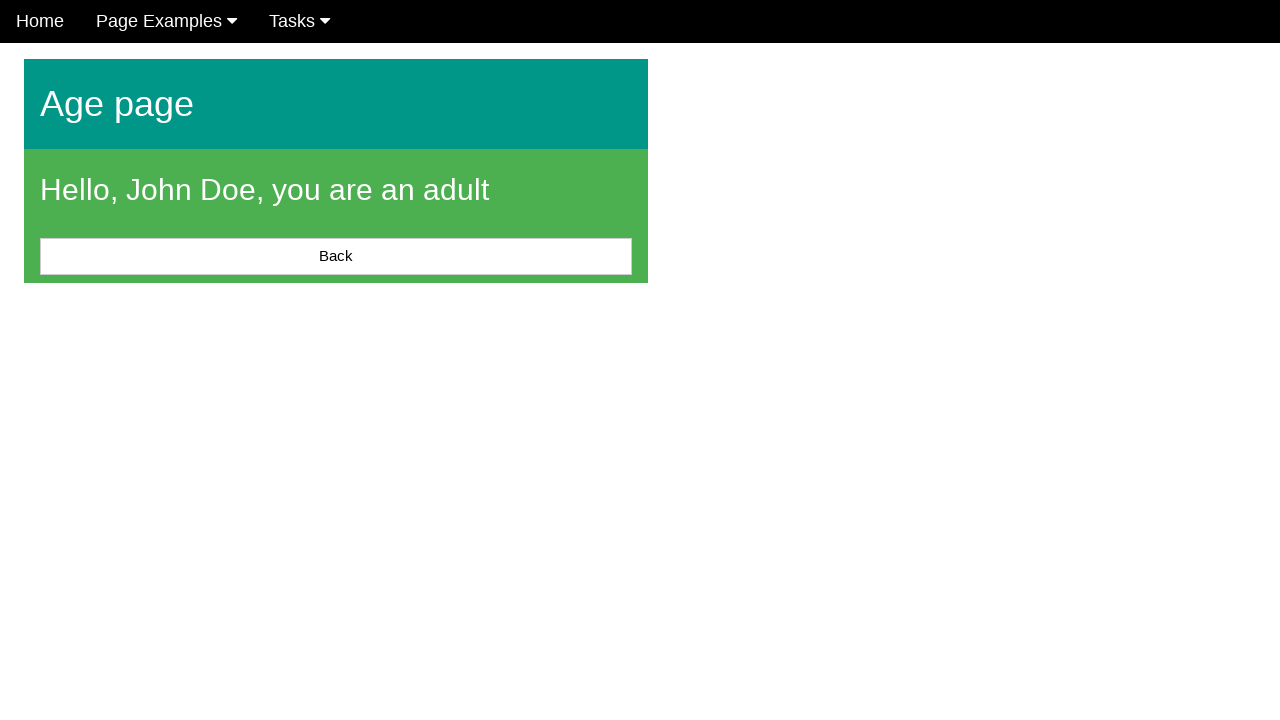

Result message appeared on the page
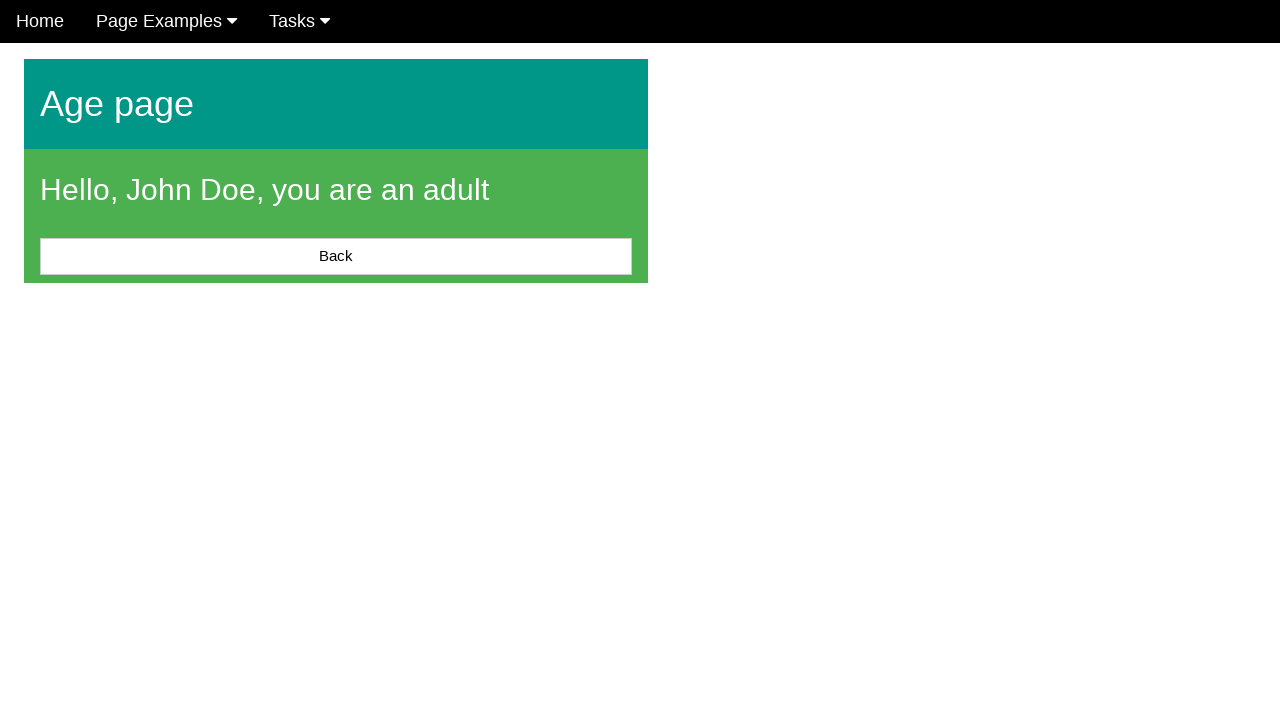

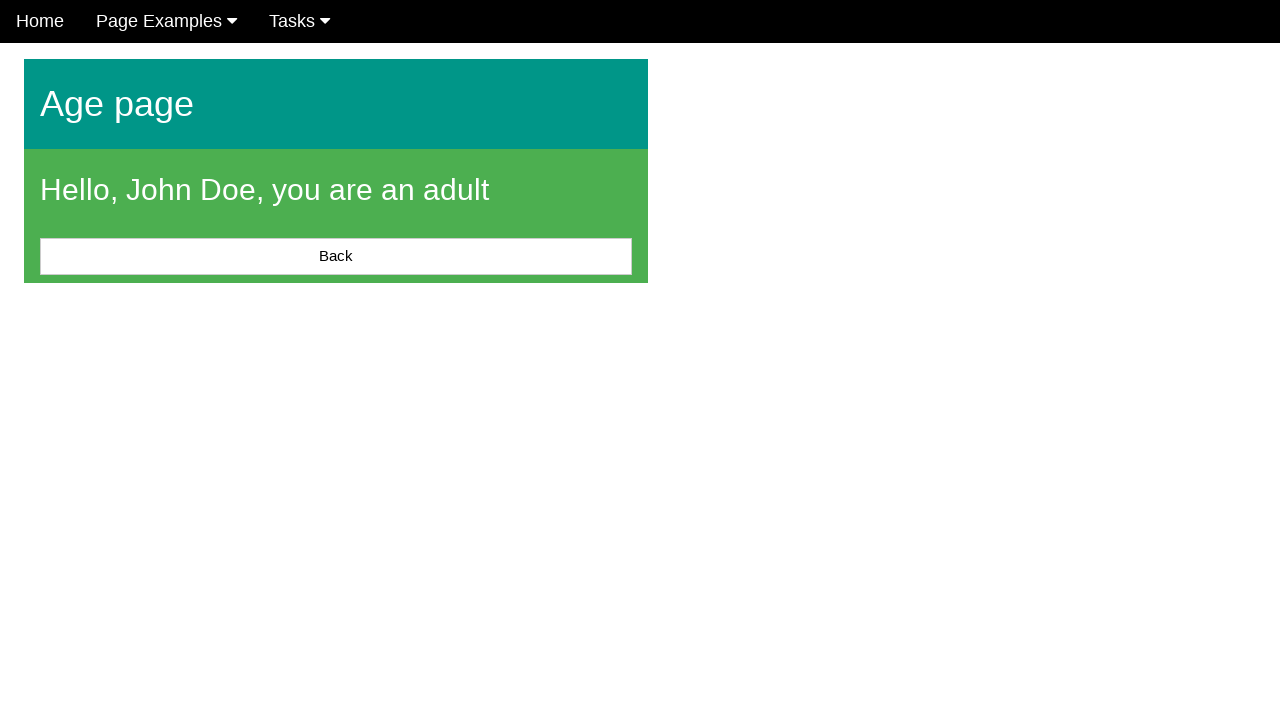